Tests the CalRecycle disposal reporting form by selecting a county from the dropdown and clicking the search button to view export data.

Starting URL: https://www2.calrecycle.ca.gov/LGCentral/DisposalReporting/Origin/ExportByCounty

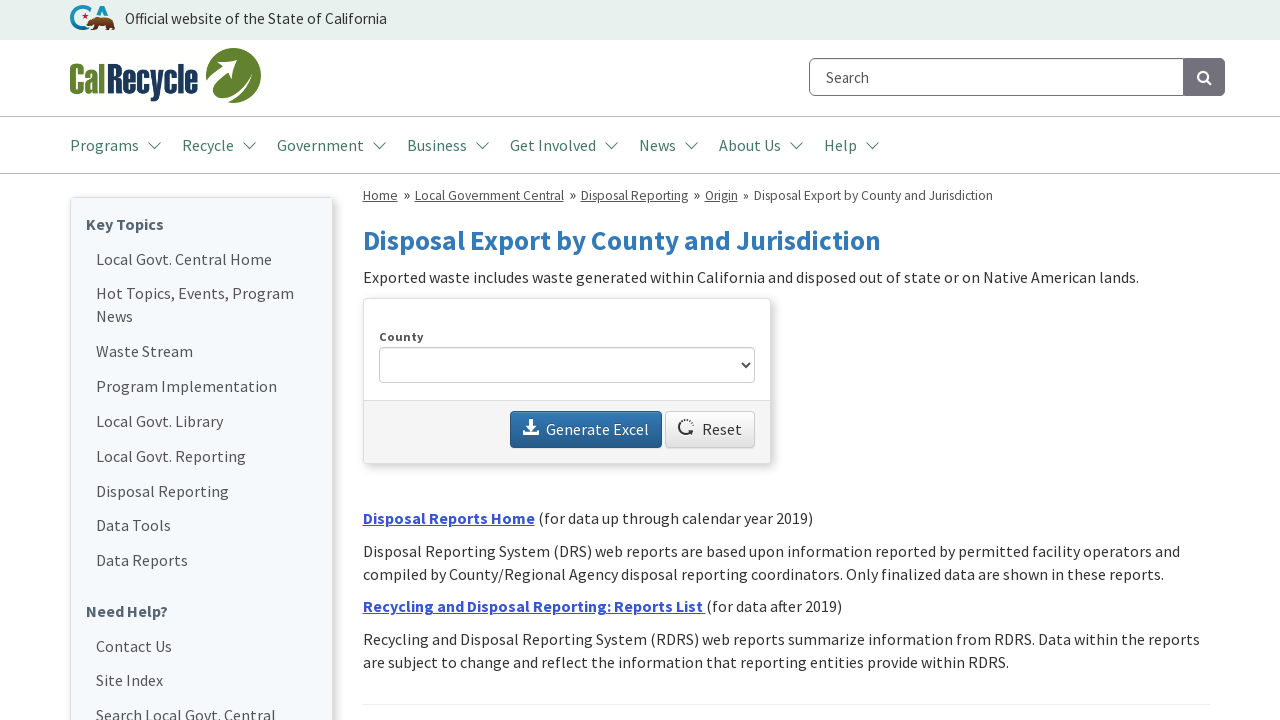

Waited for county dropdown to be present
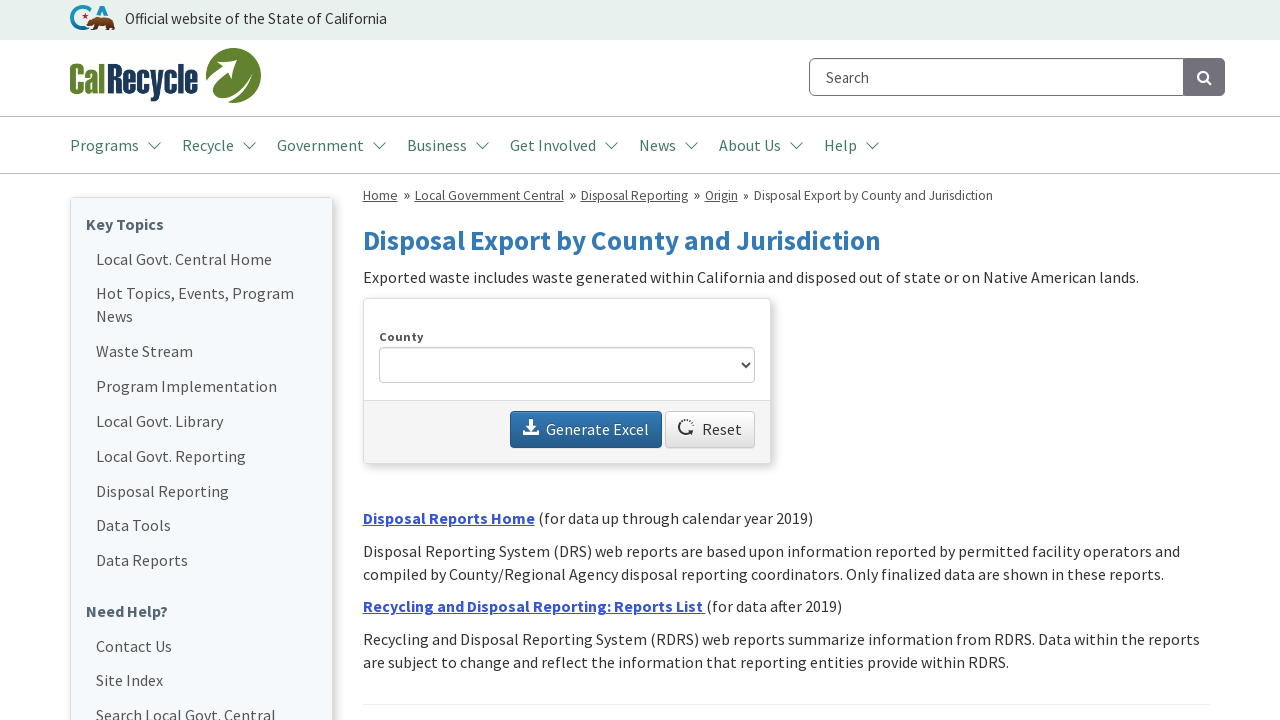

Selected Alameda County from the dropdown on select#CountyID
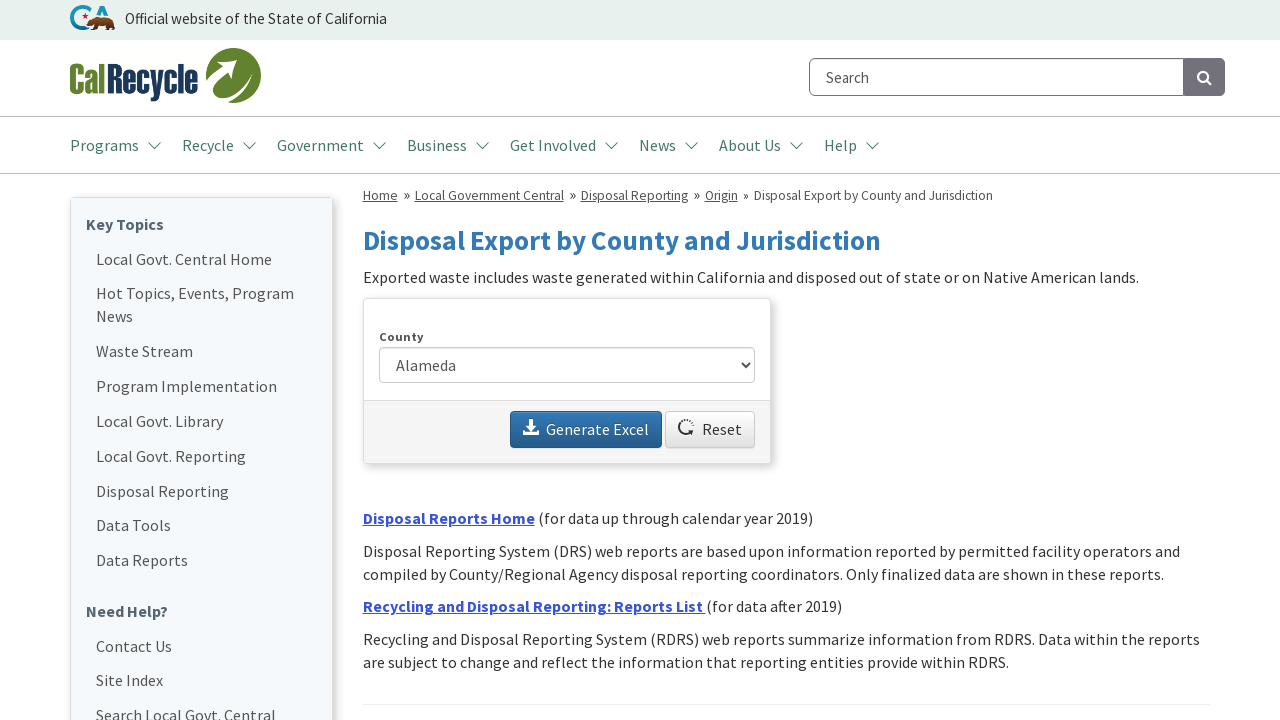

Clicked the search button to view export data at (586, 430) on button#SearchButton
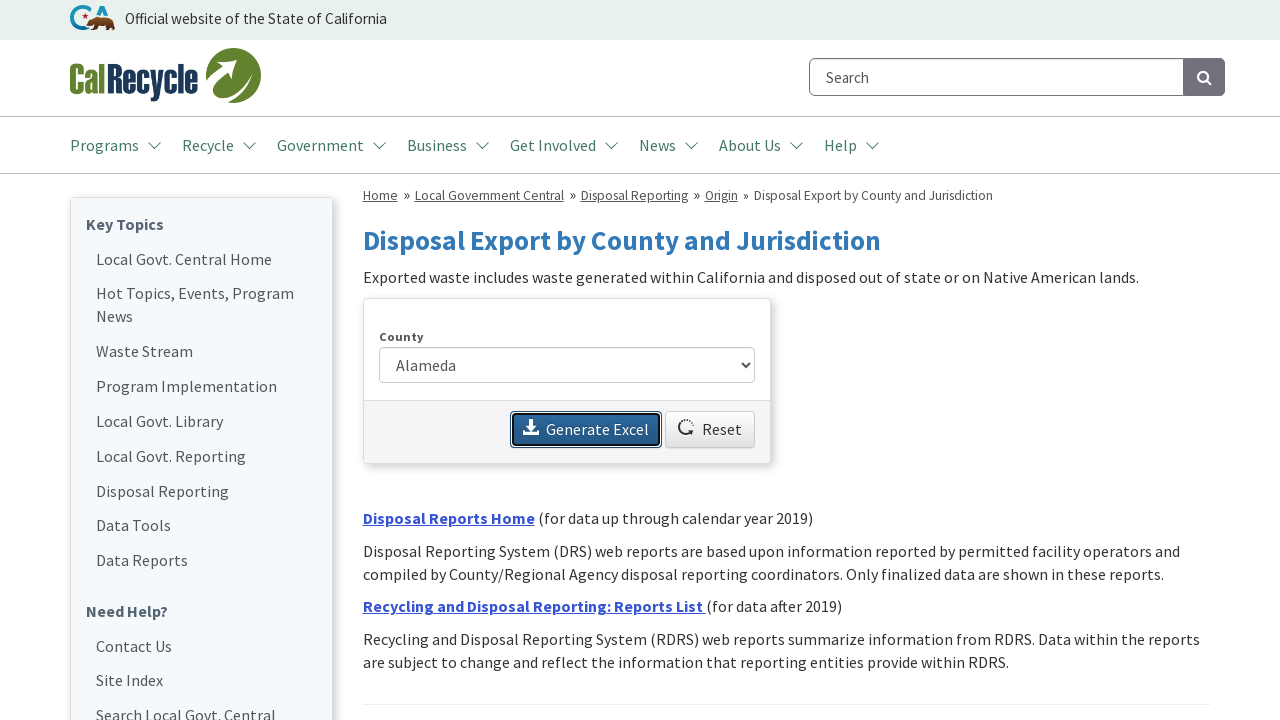

Waited for results page to load
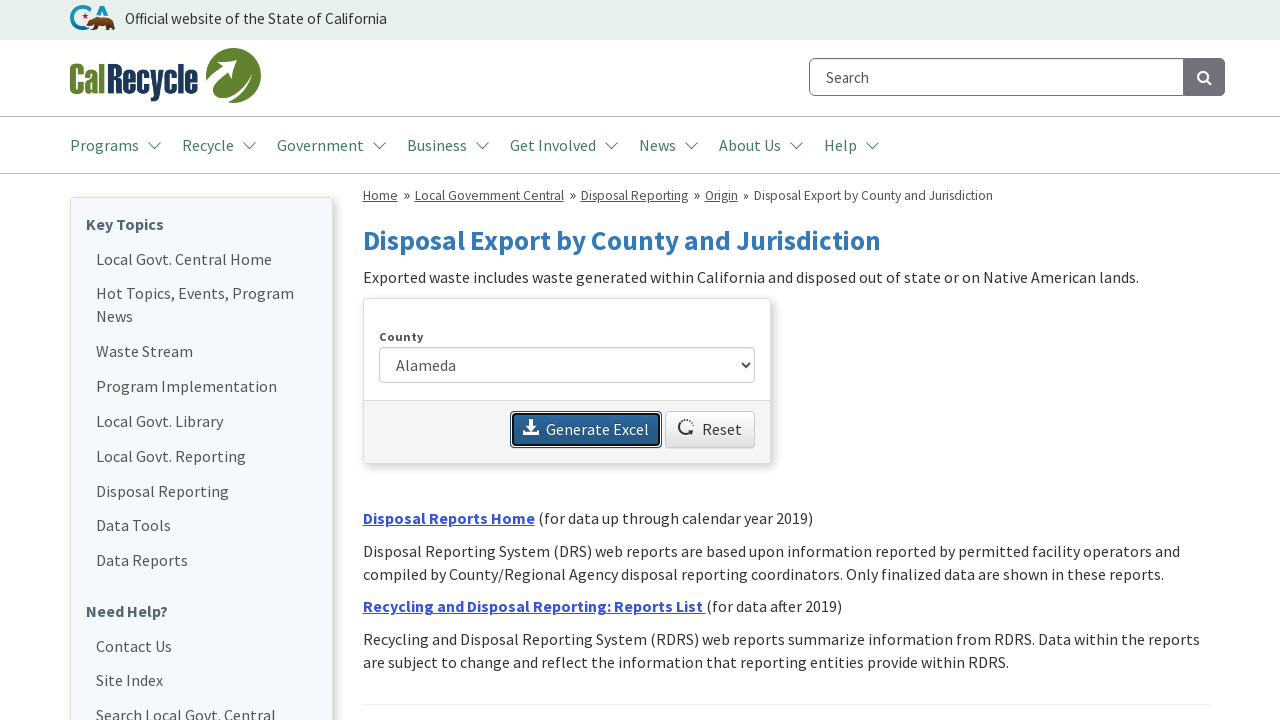

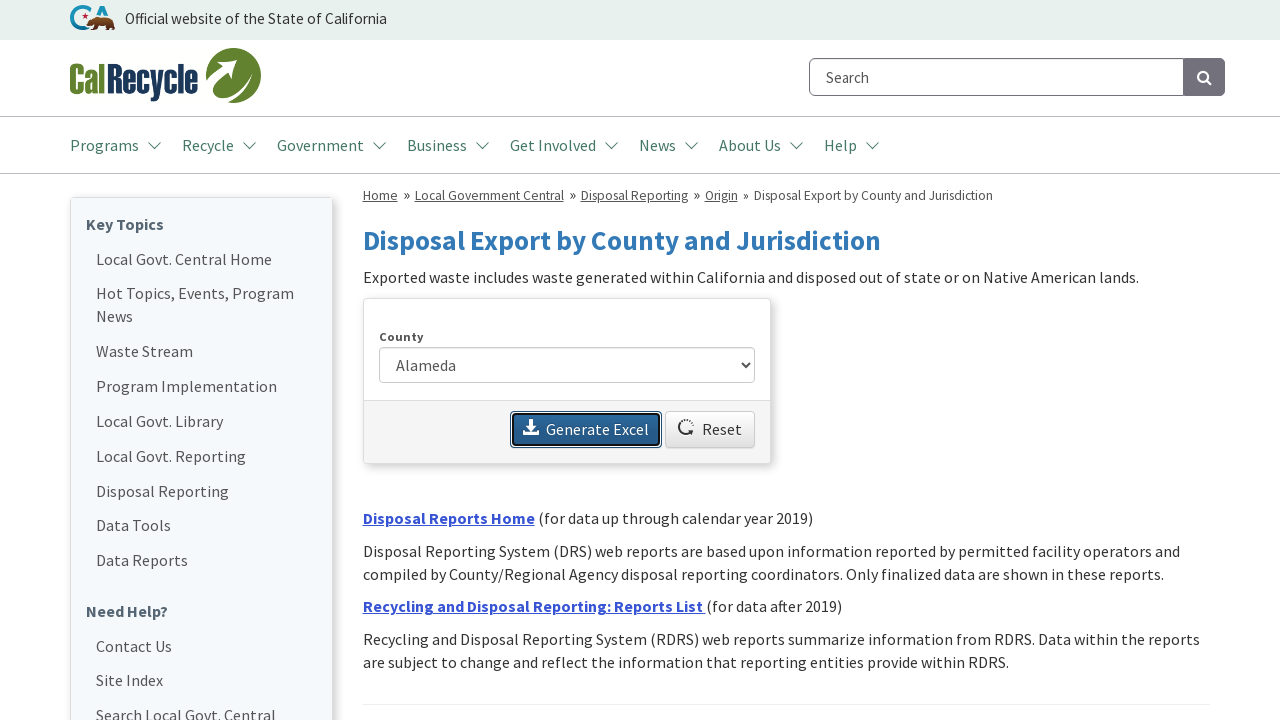